Navigates to a medical professional's profile page and verifies that address information is displayed

Starting URL: https://www.medicalis.ma/ELMOUSSAIF-Hamid/Ophtalmologue-/Rabat/Maroc/170752

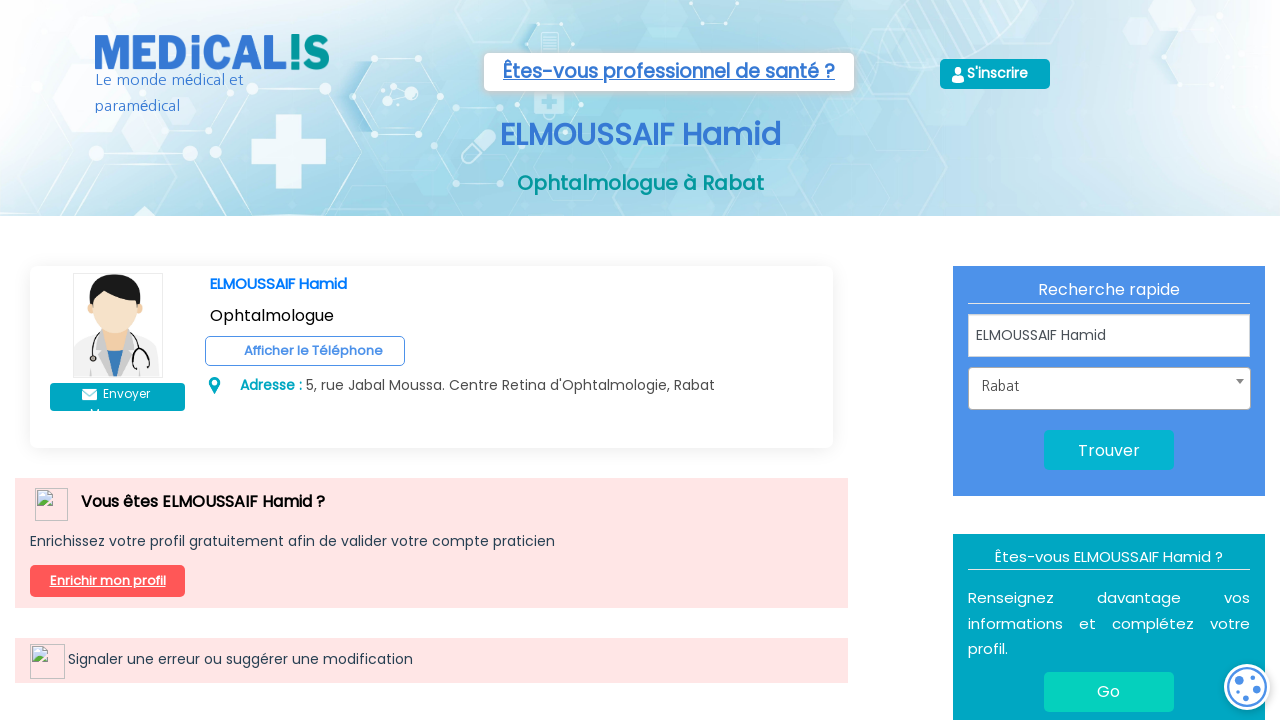

Navigated to medical professional's profile page (ELMOUSSAIF Hamid - Ophtalmologue)
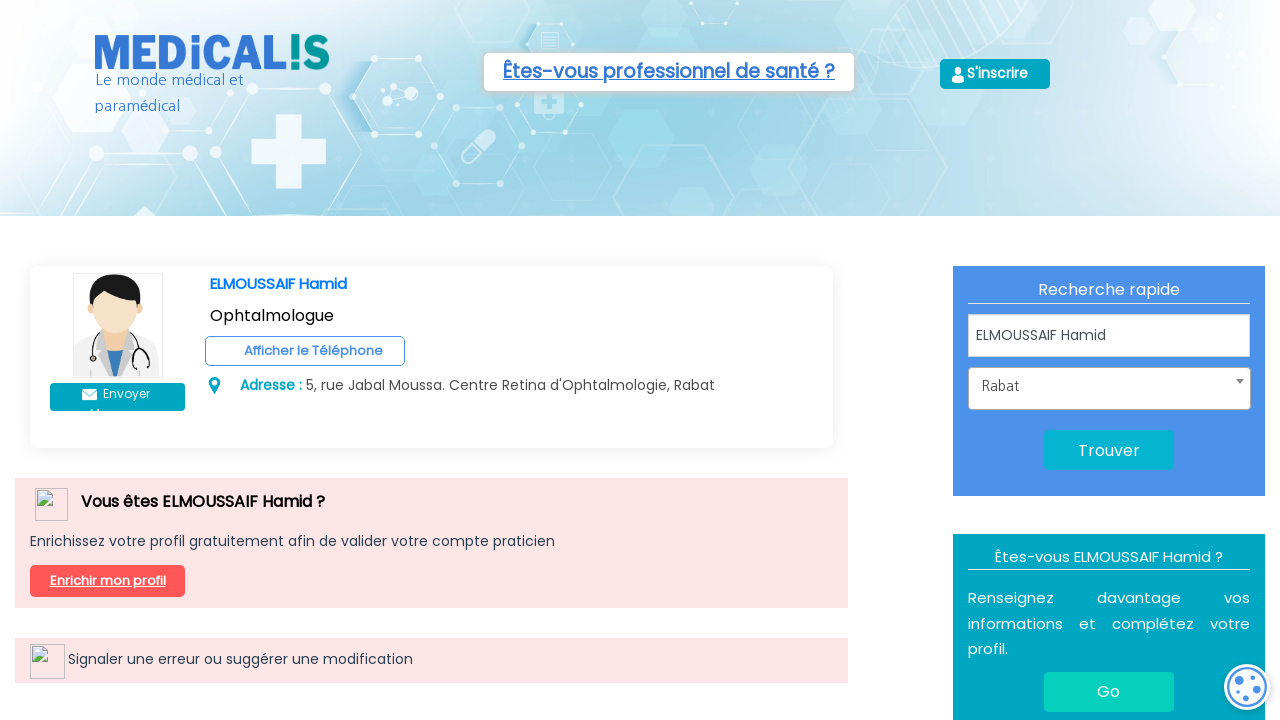

Address element selector '.adresseclient' became visible
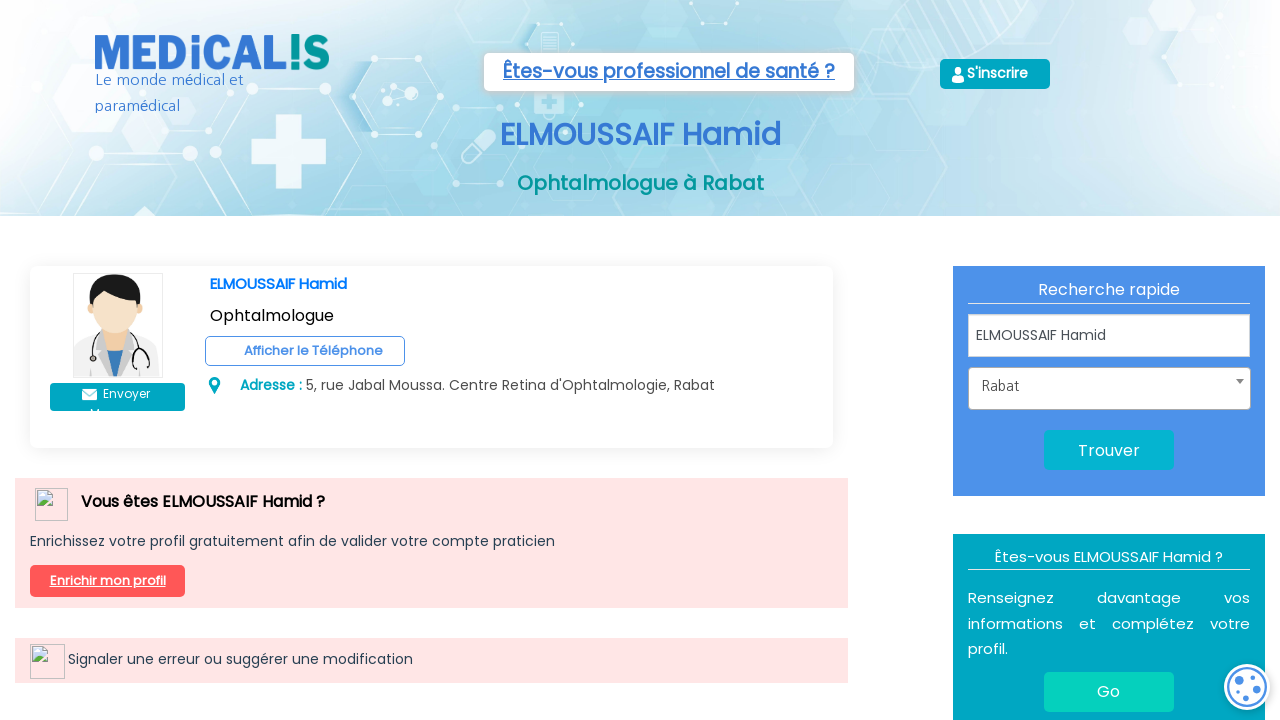

Verified that address information element is displayed on the profile
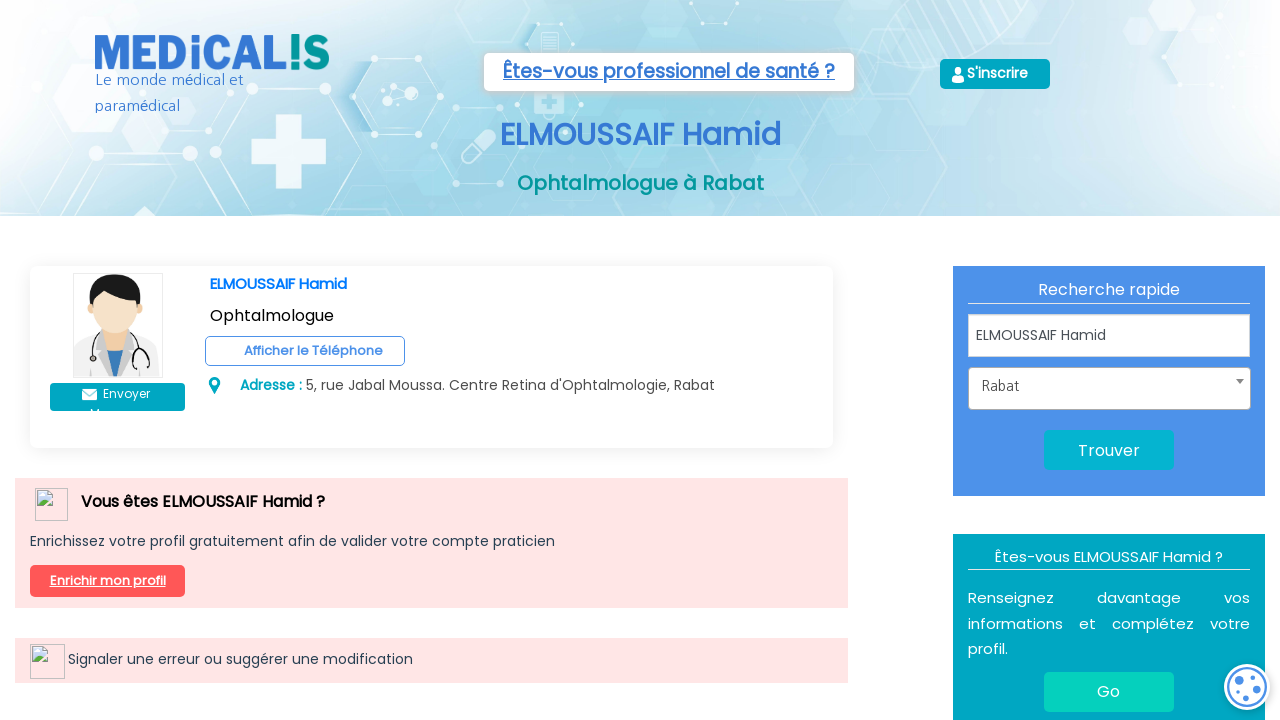

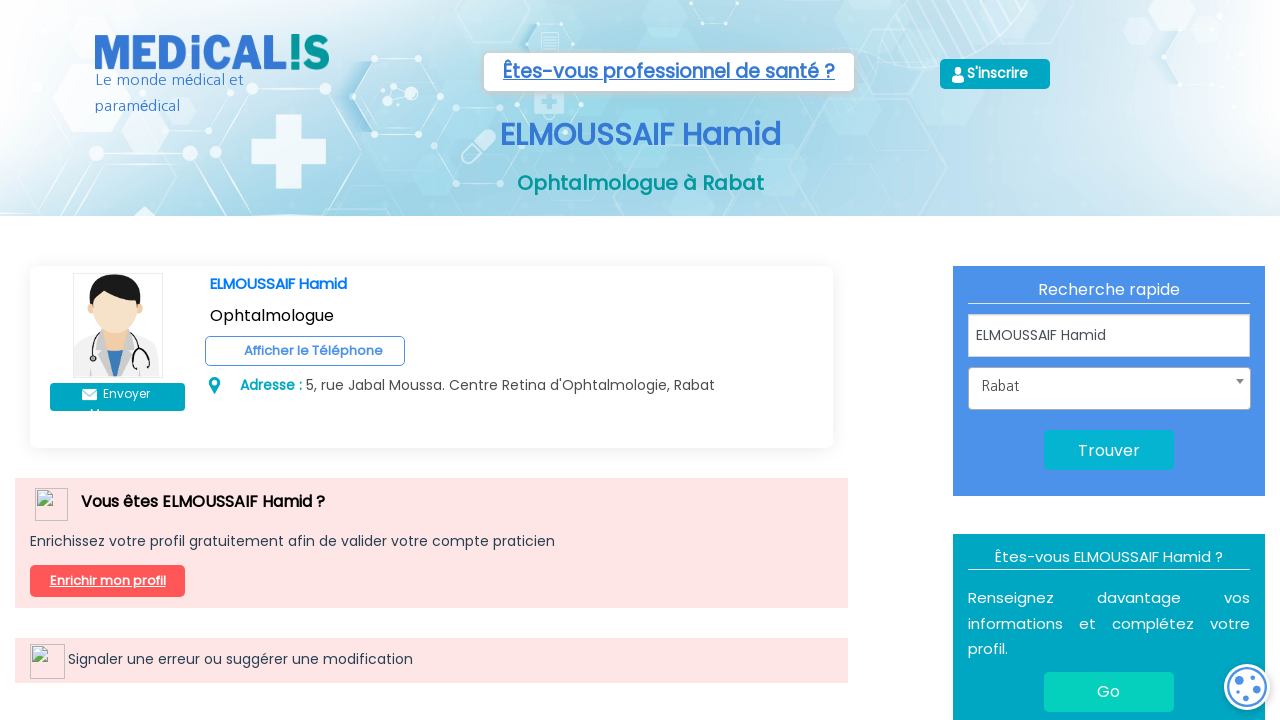